Tests dynamic content page by clicking a refresh link and verifying that page content changes

Starting URL: https://the-internet.herokuapp.com/dynamic_content

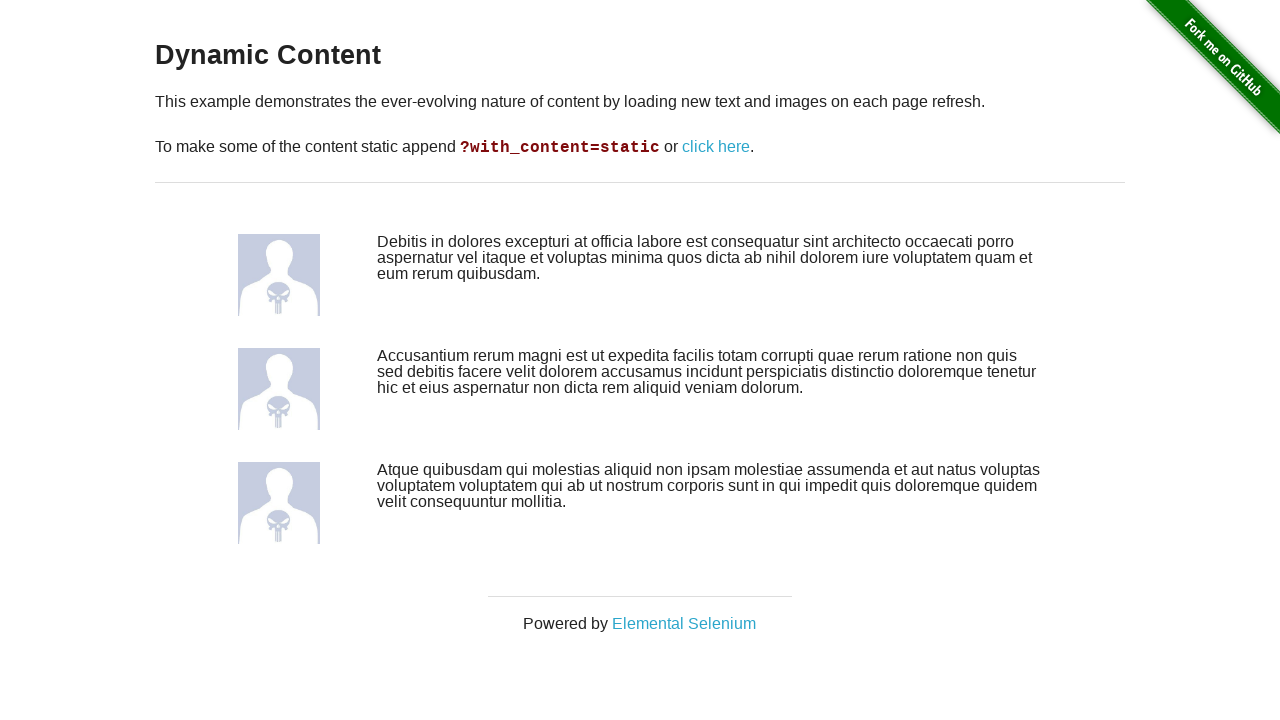

Clicked 'click here' link to refresh dynamic content at (716, 147) on text=click here
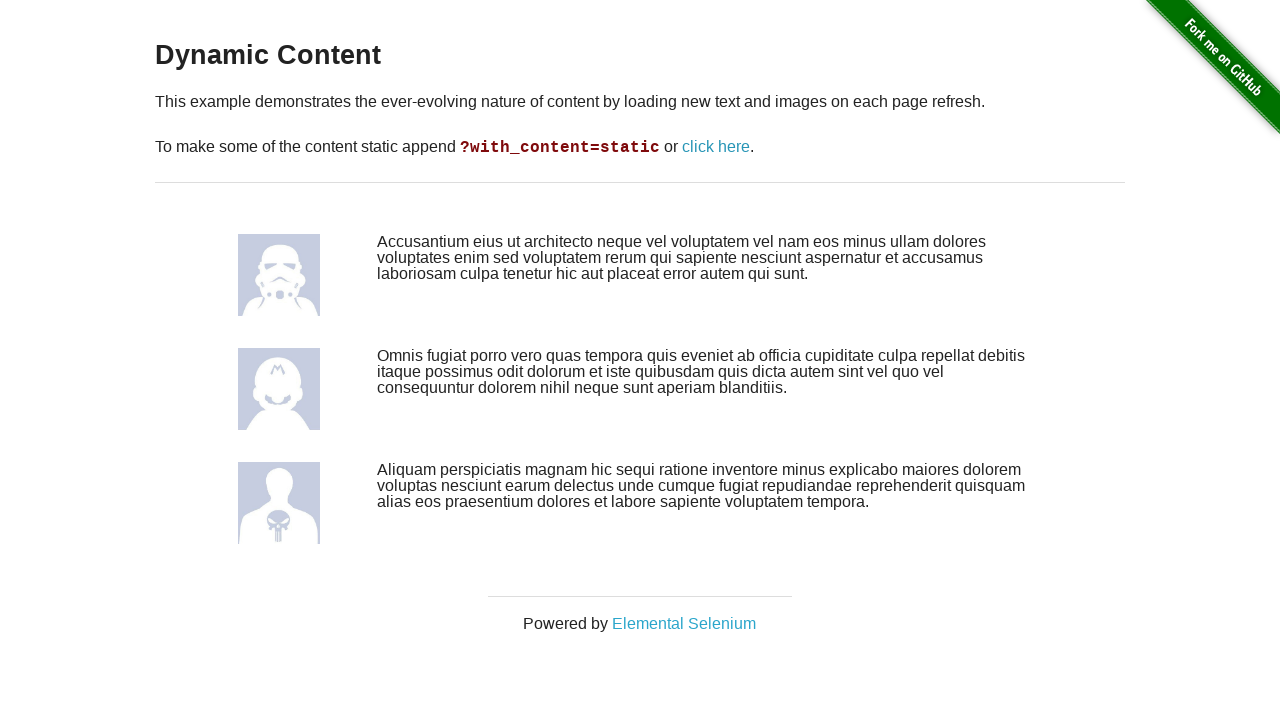

Waited for page to reach networkidle state after refresh
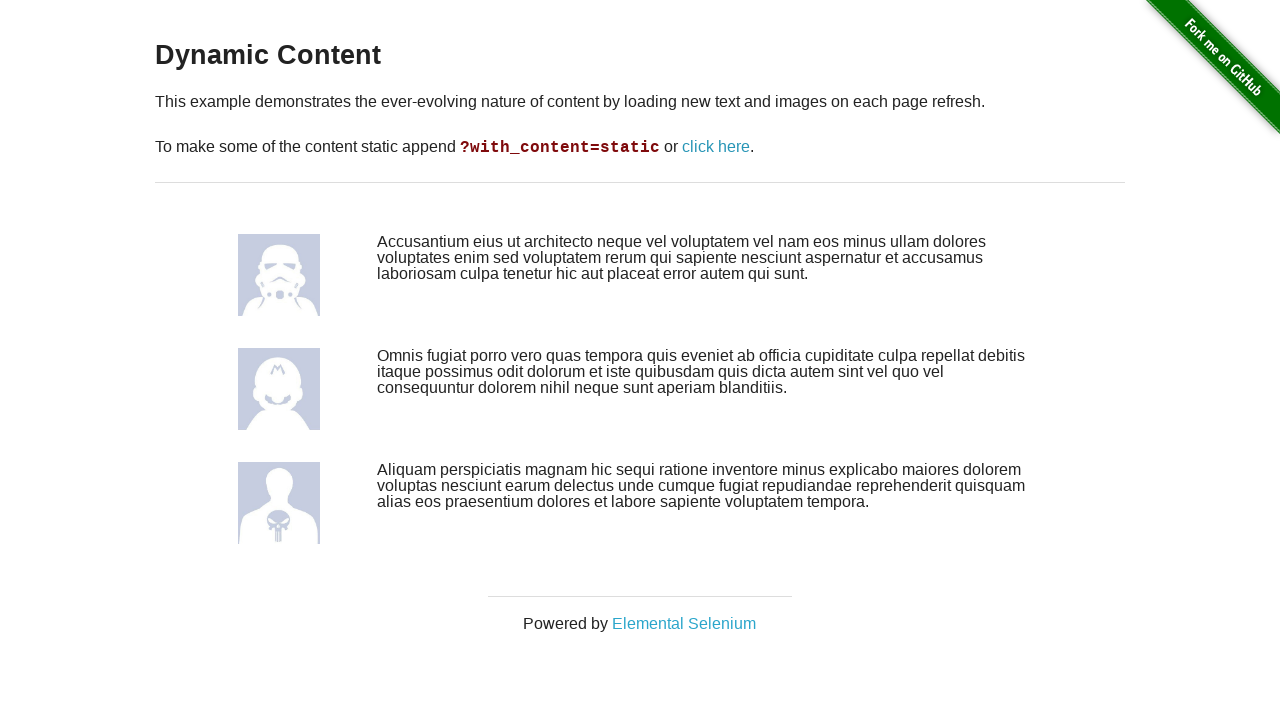

Verified dynamic content loaded by confirming avatar image is present
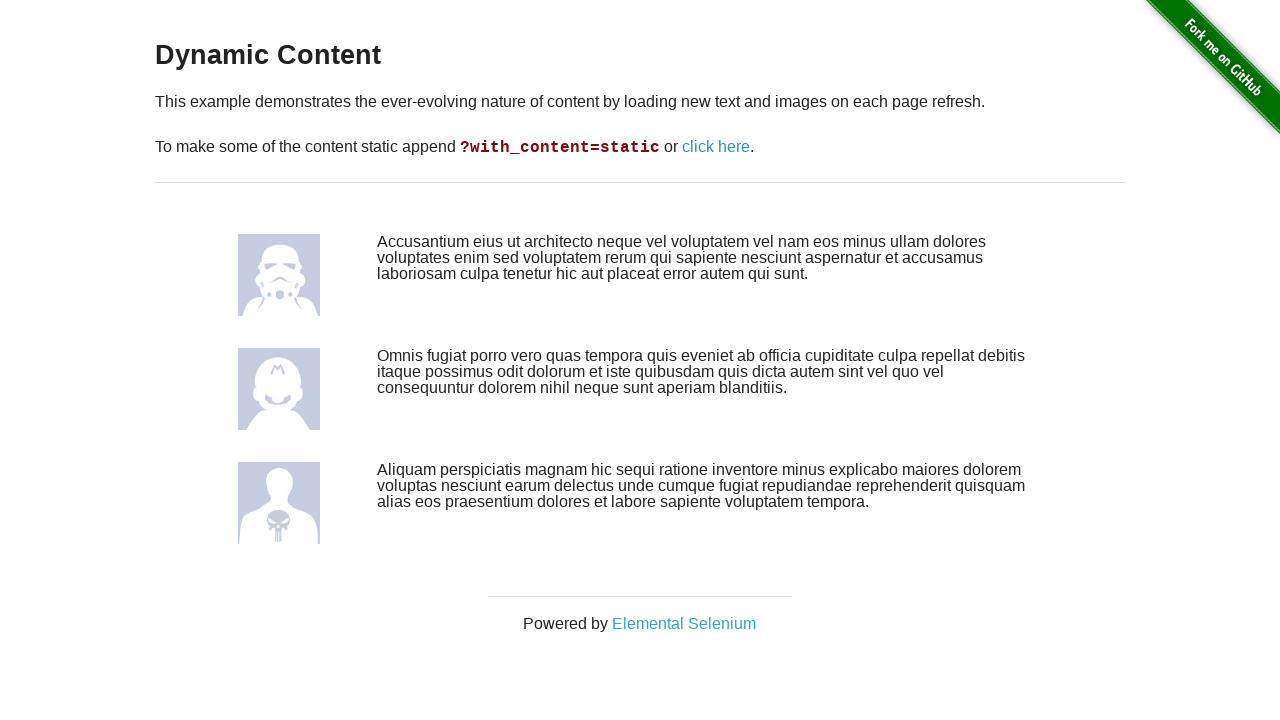

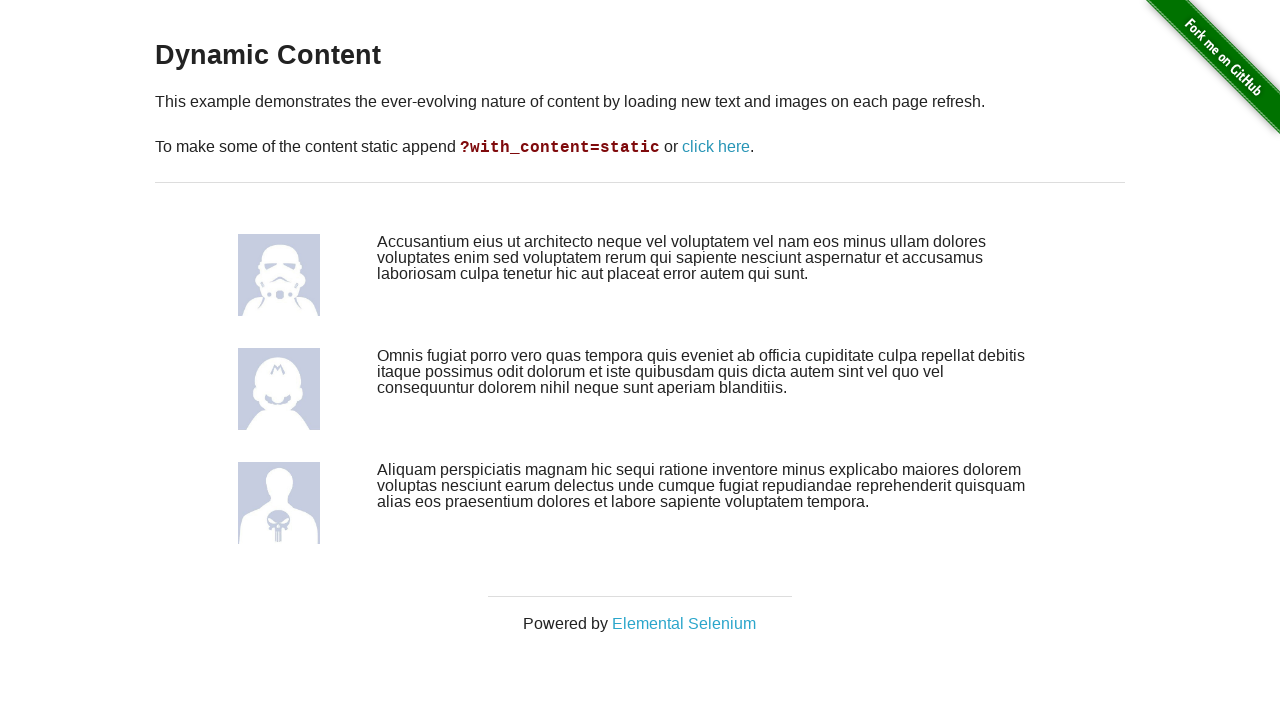